Locates an element by ID and retrieves its text content to verify "Heading 2 text"

Starting URL: https://acctabootcamp.github.io/site/examples/locators

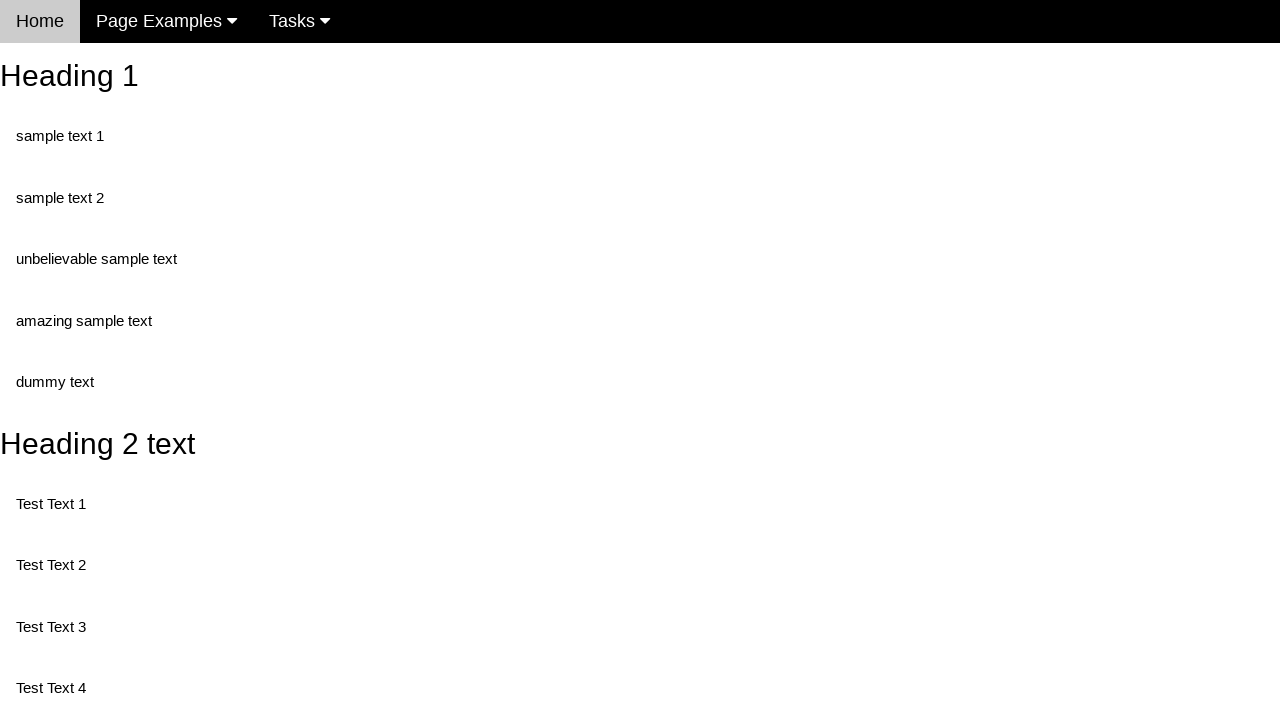

Navigated to locators example page
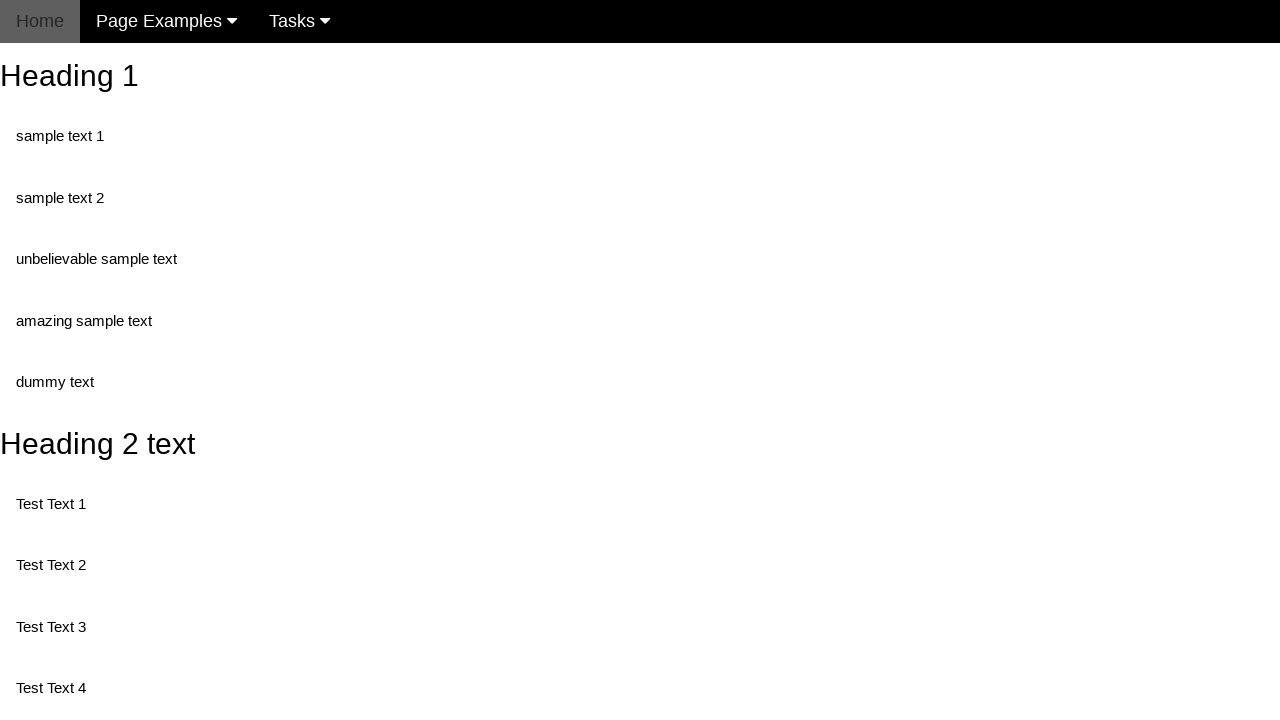

Located element with ID 'heading_2' and retrieved text content
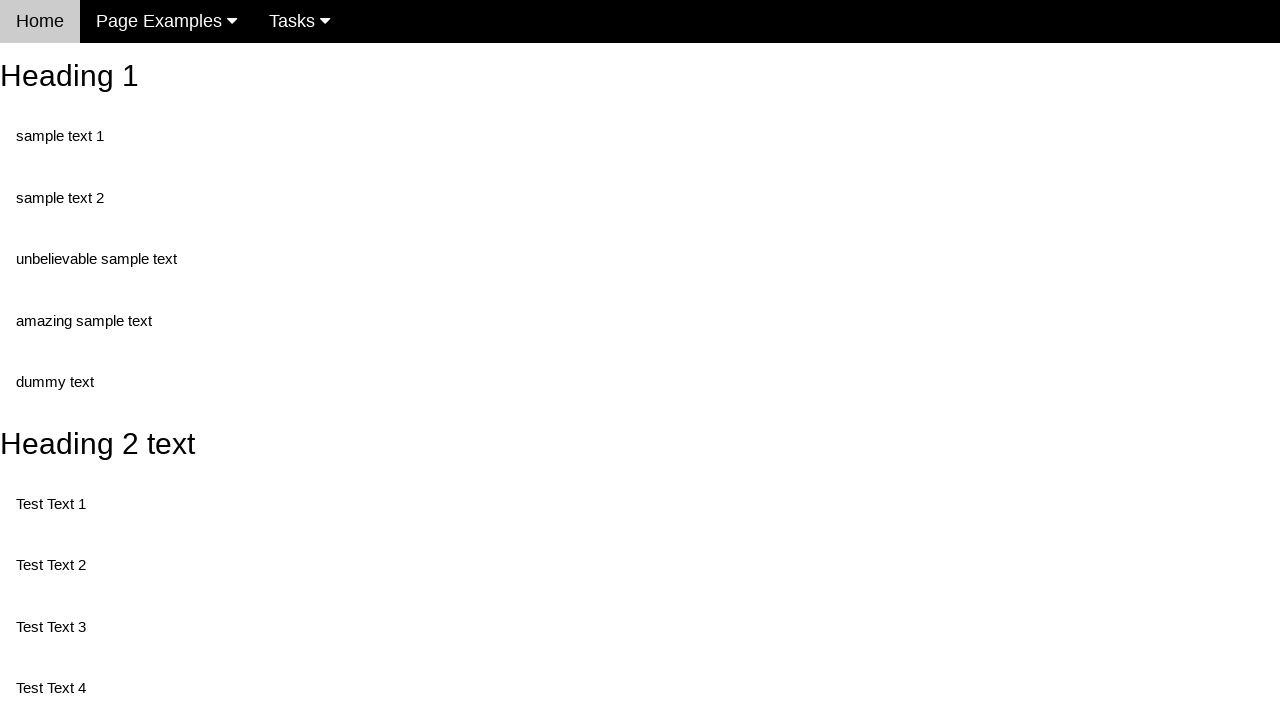

Printed heading text: Heading 2 text
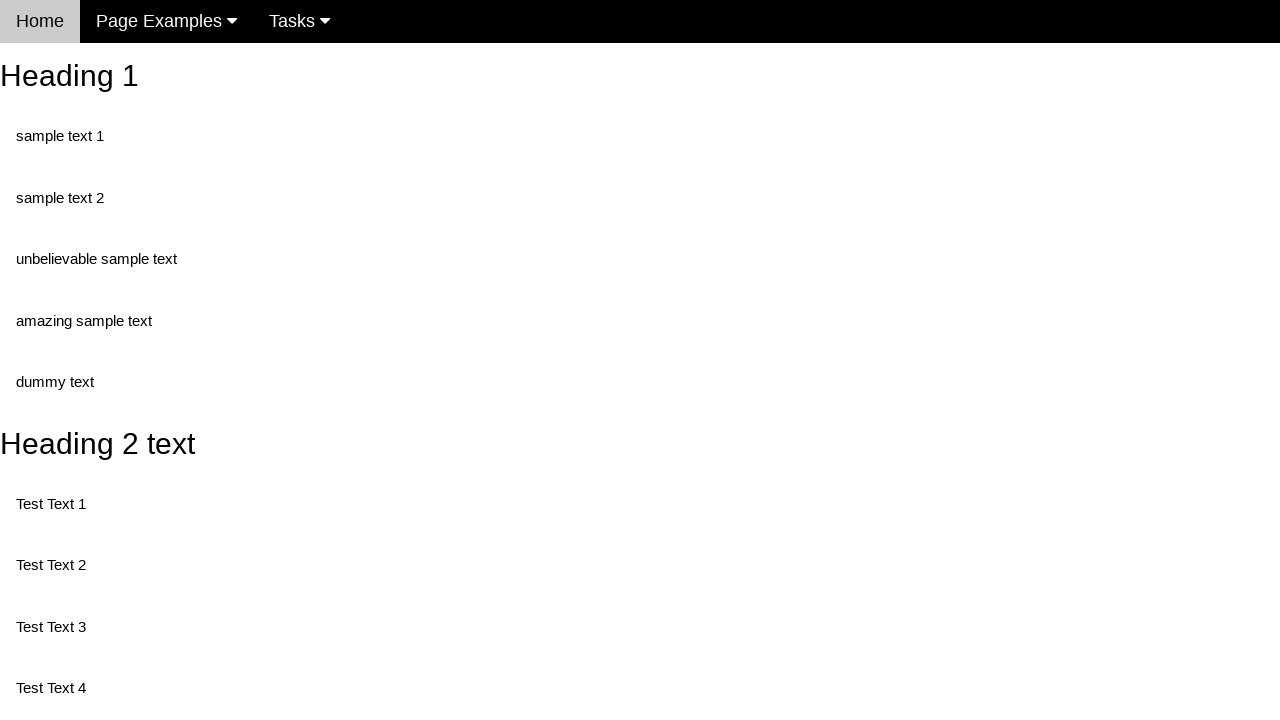

Verified heading text matches 'Heading 2 text'
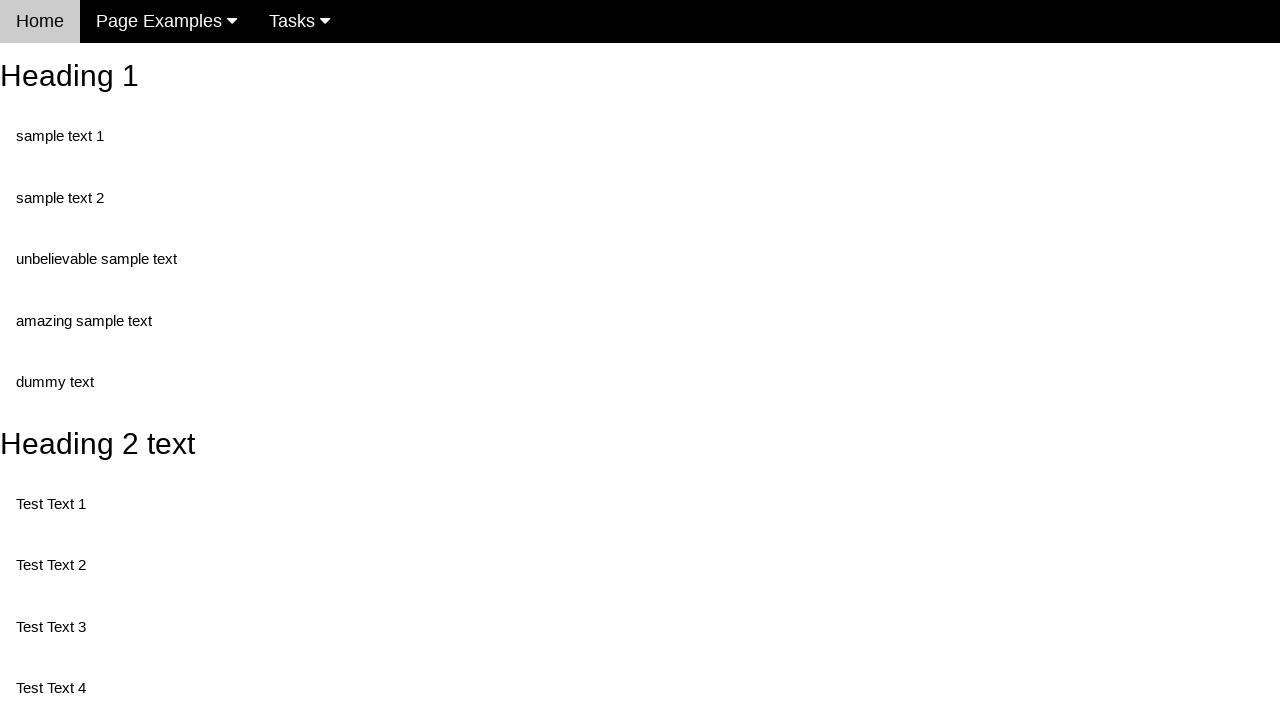

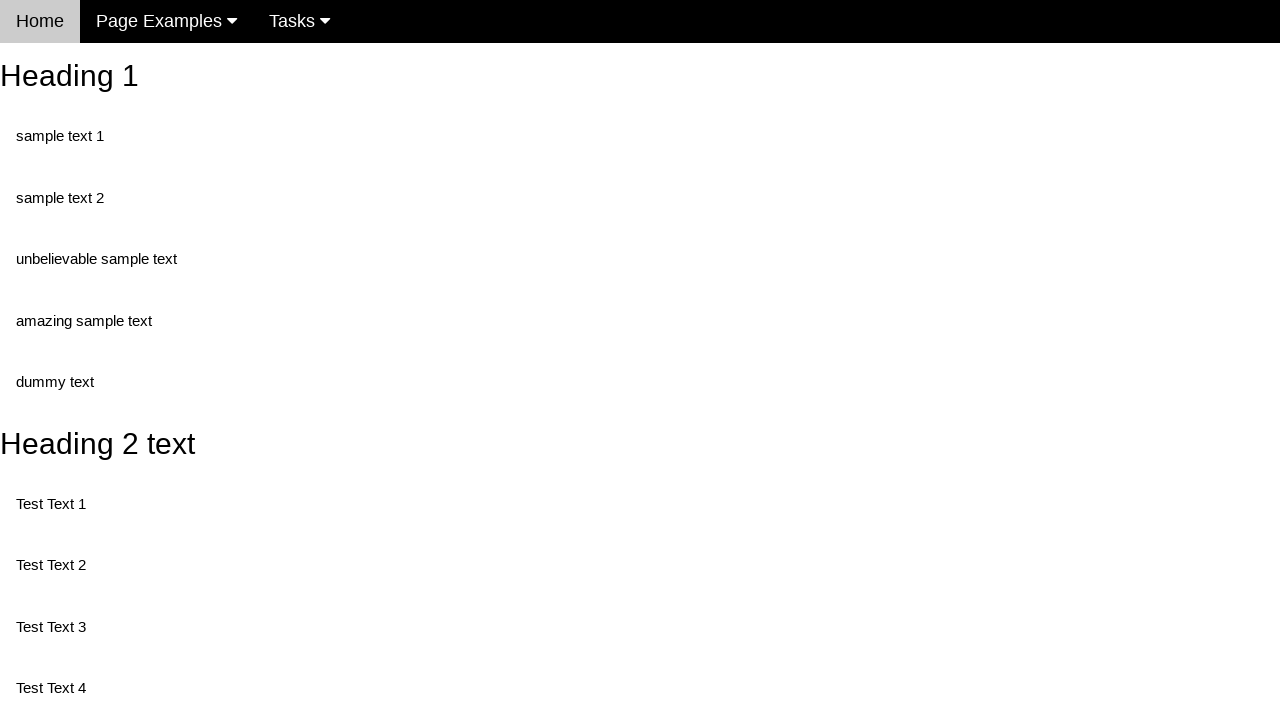